Navigates to Flipkart homepage and verifies the page loads by checking the page title is accessible.

Starting URL: https://www.flipkart.com/

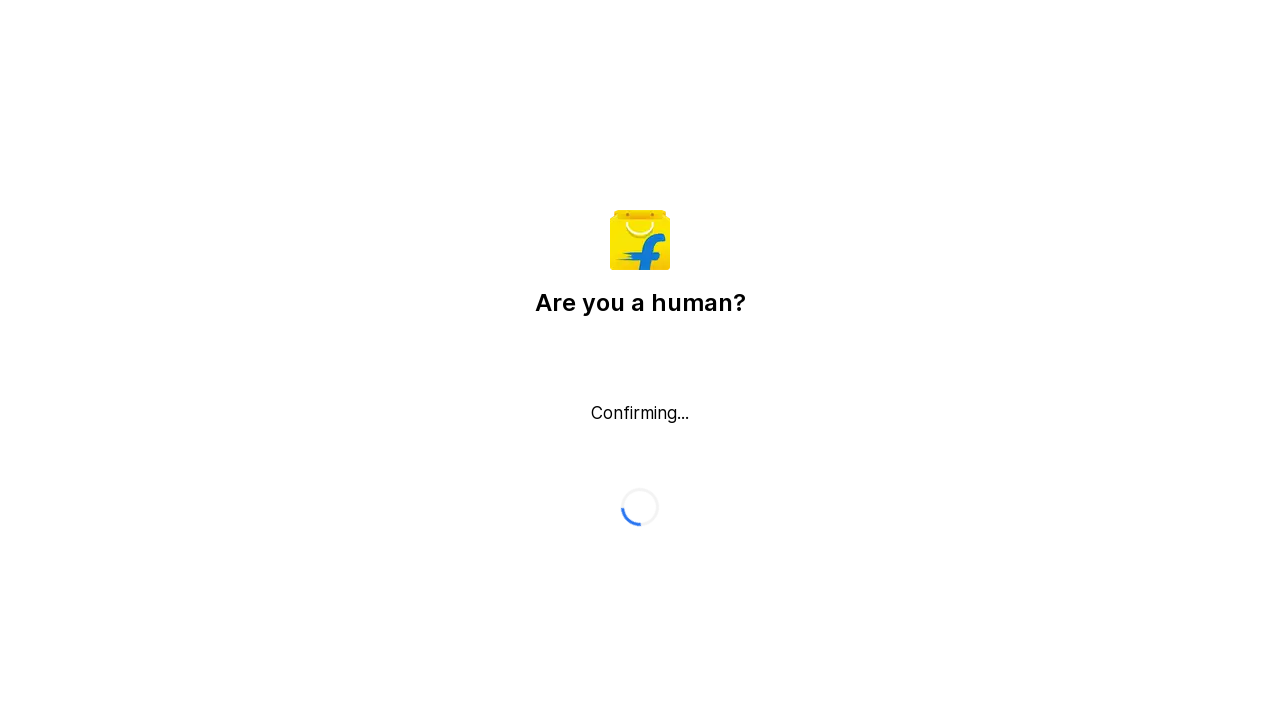

Waited for page DOM content to load
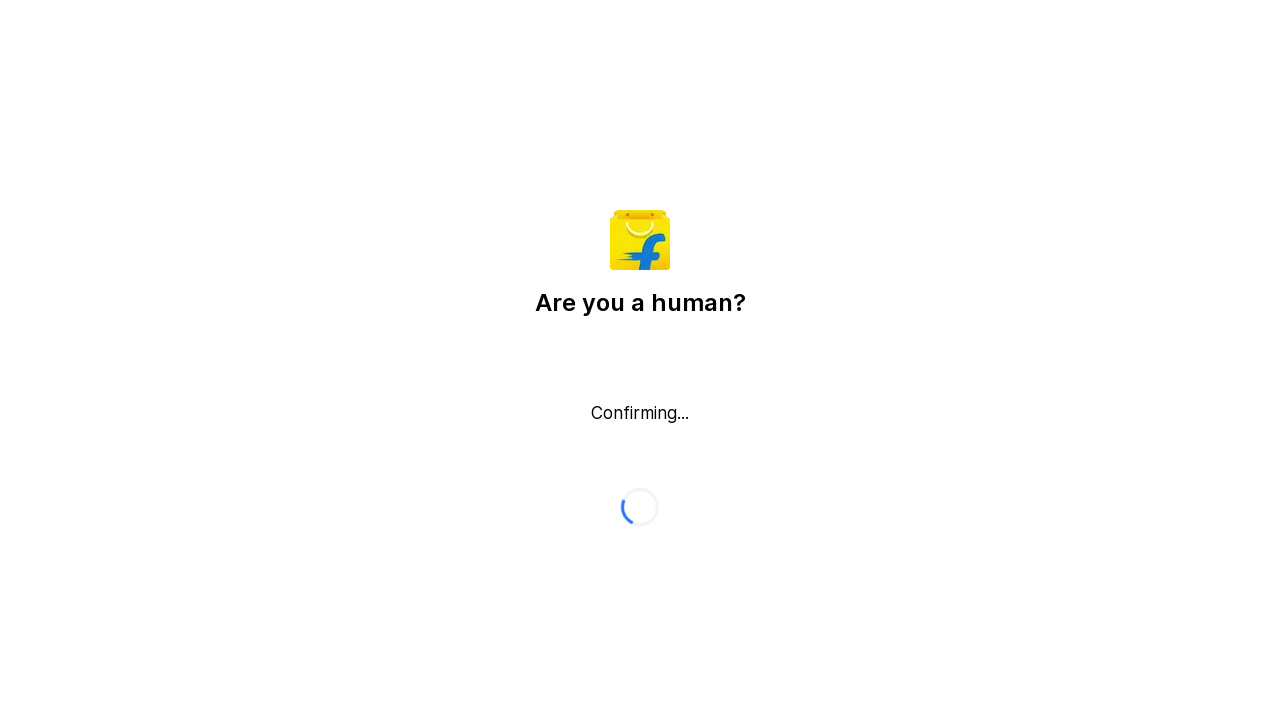

Retrieved page title: Flipkart reCAPTCHA
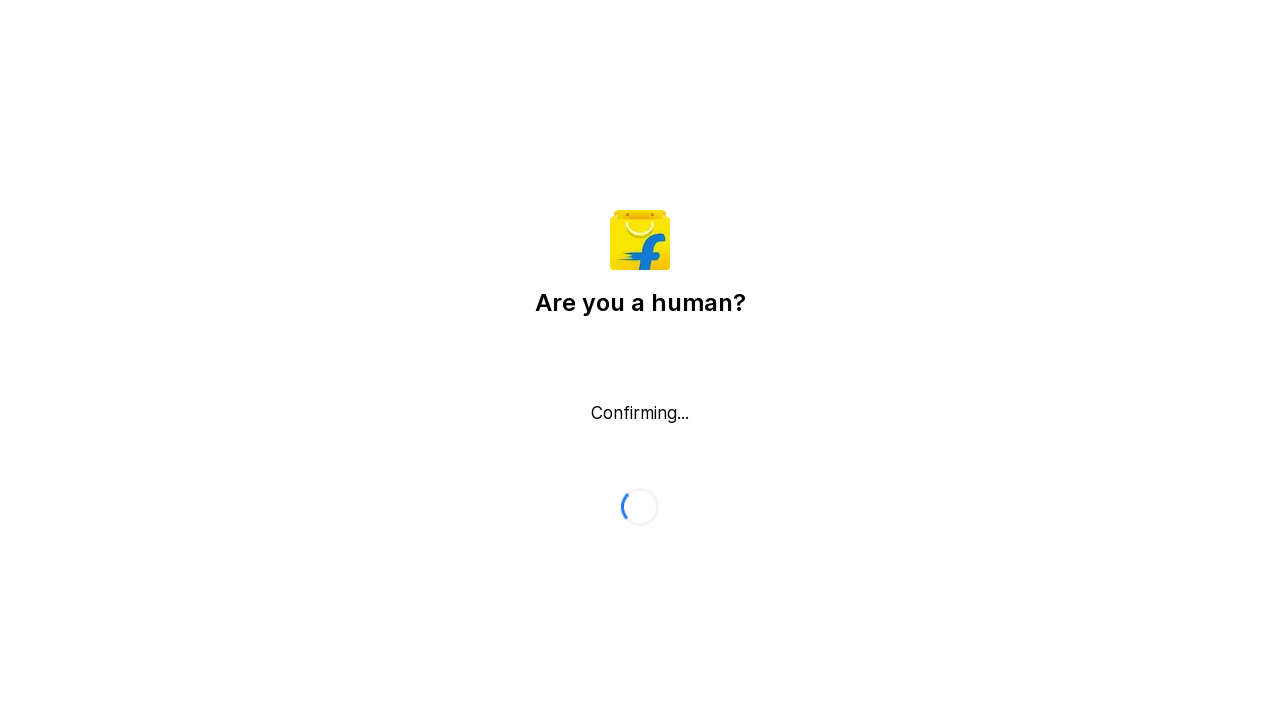

Printed page title to console
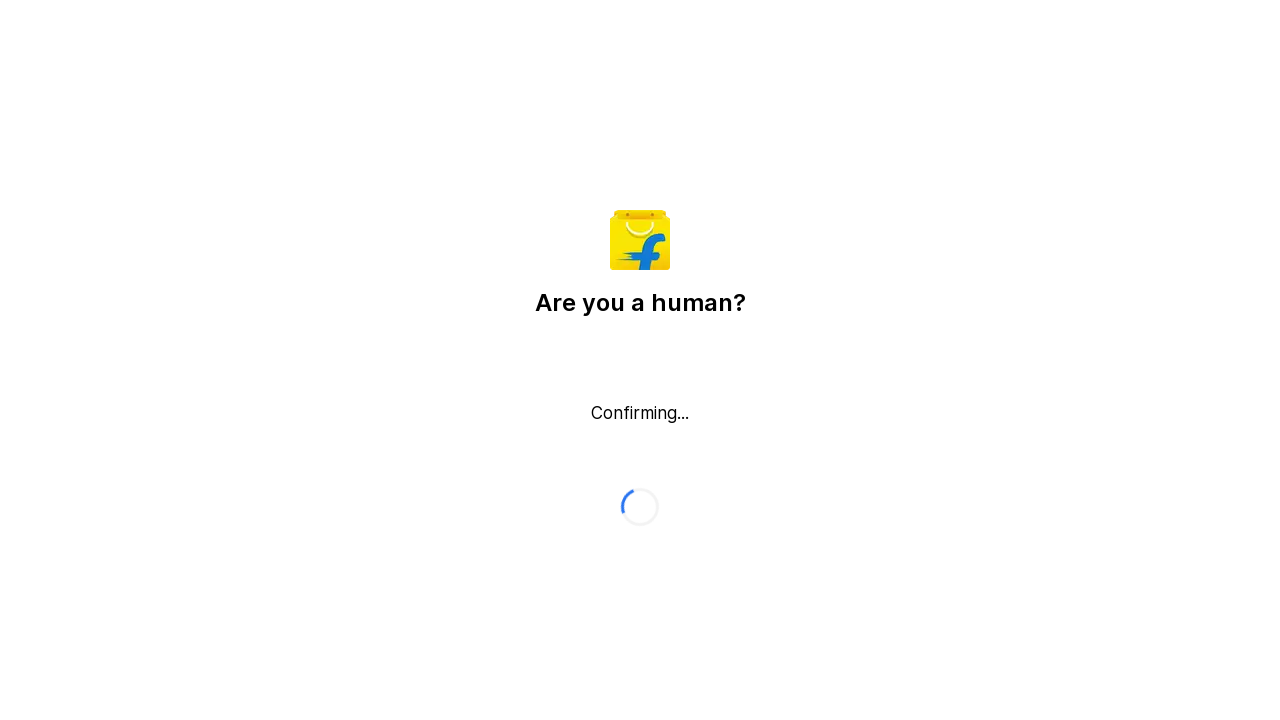

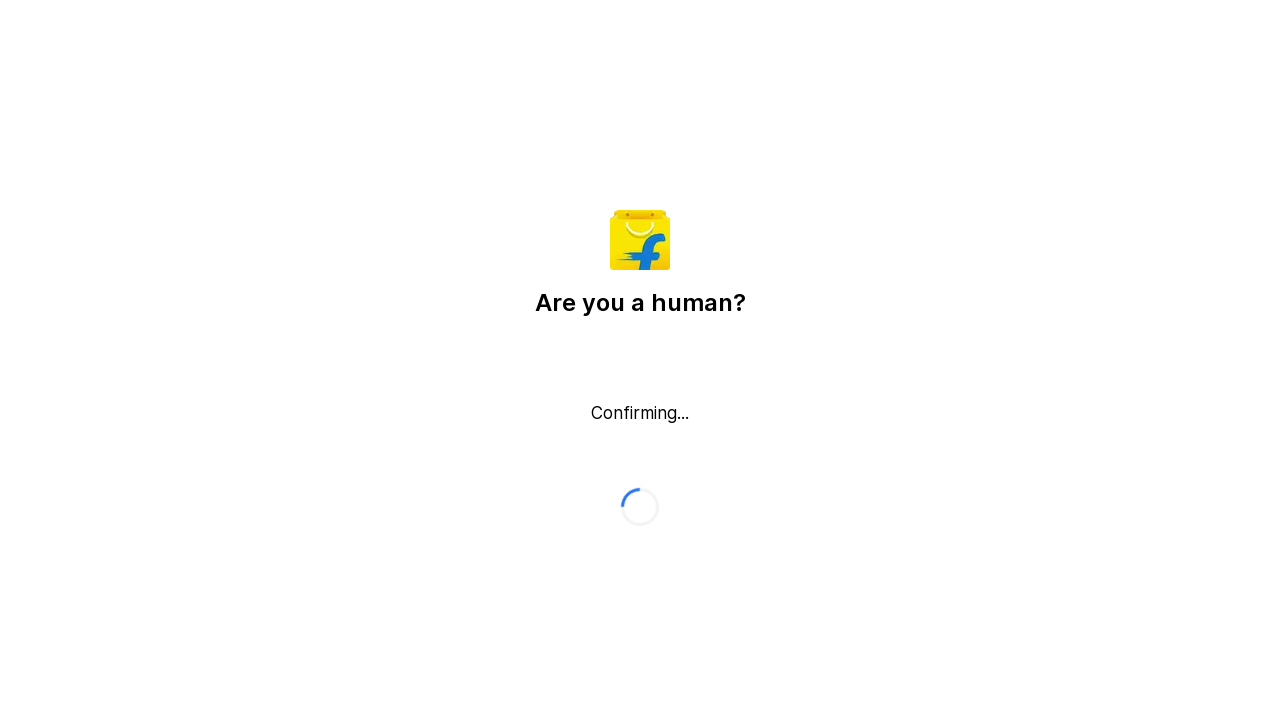